Tests handling of a JavaScript prompt dialog by clicking a button, entering text in the prompt, and verifying the entered text appears in the result

Starting URL: https://practice.cydeo.com/javascript_alerts

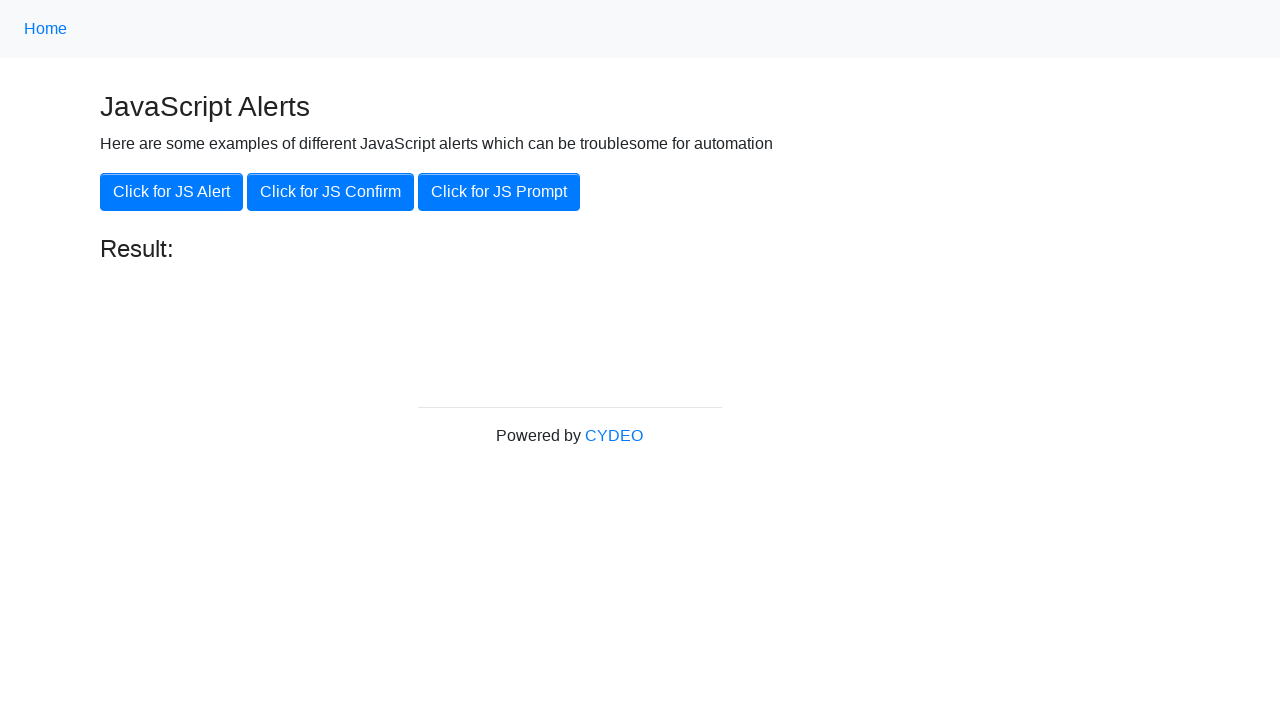

Set up dialog handler to accept prompt with text 'CYDEO SCHOOL'
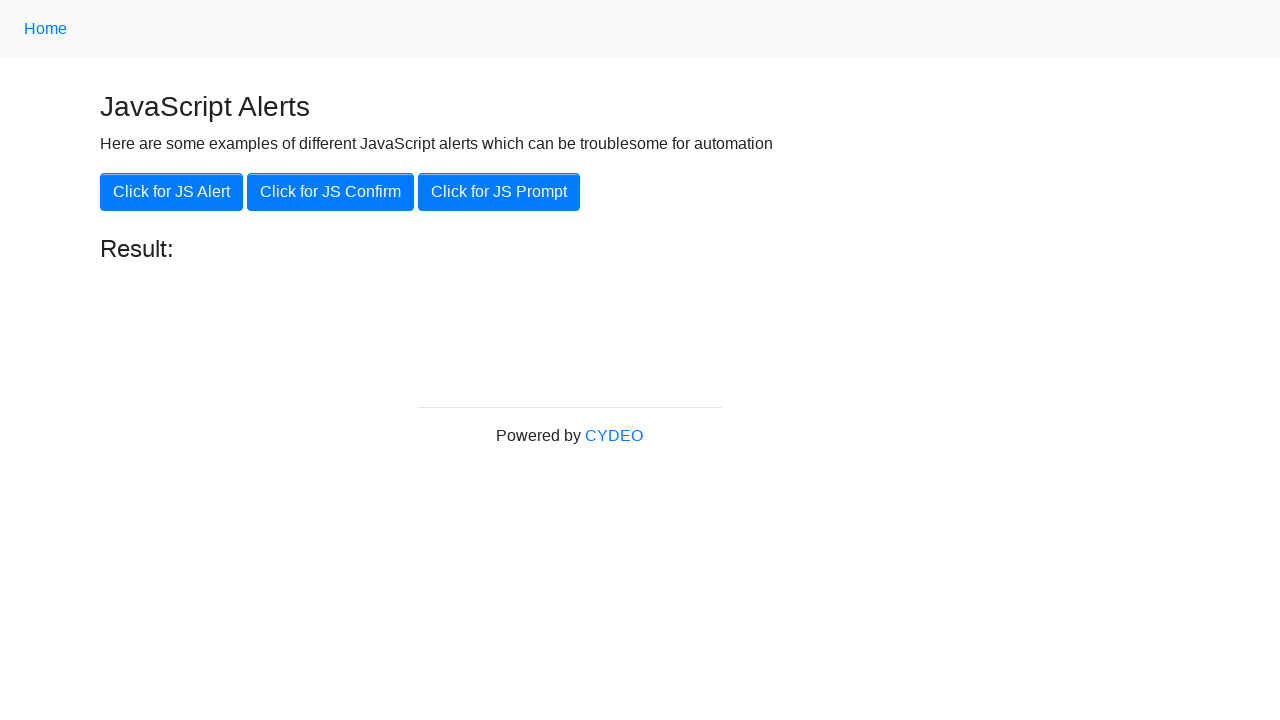

Clicked button to trigger JavaScript prompt dialog at (499, 192) on xpath=//button[@onclick='jsPrompt()']
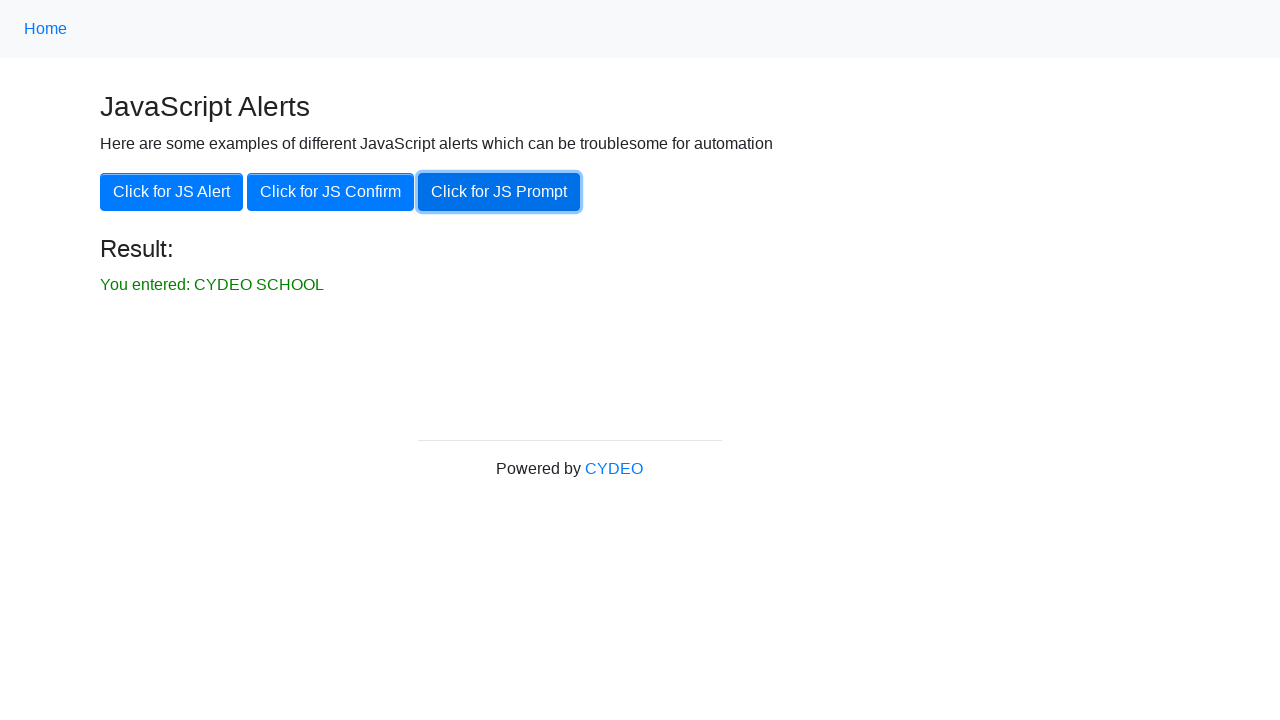

Verified that result element contains the entered text 'CYDEO SCHOOL'
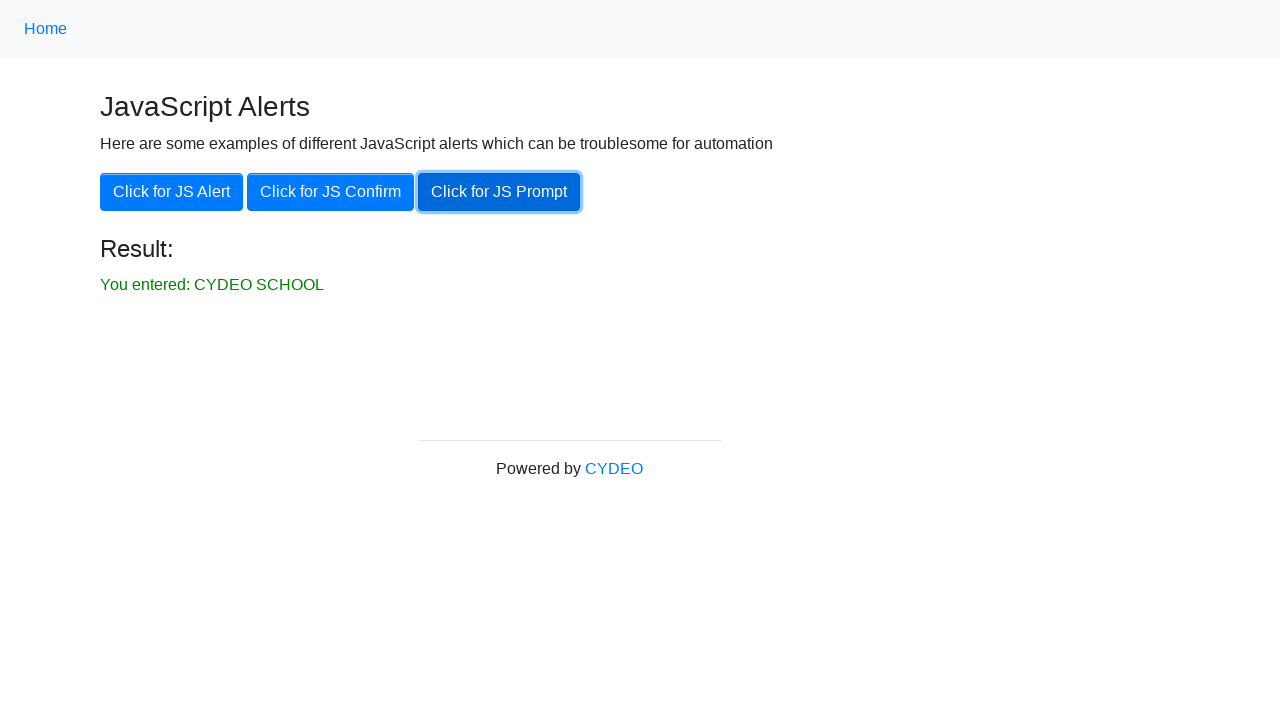

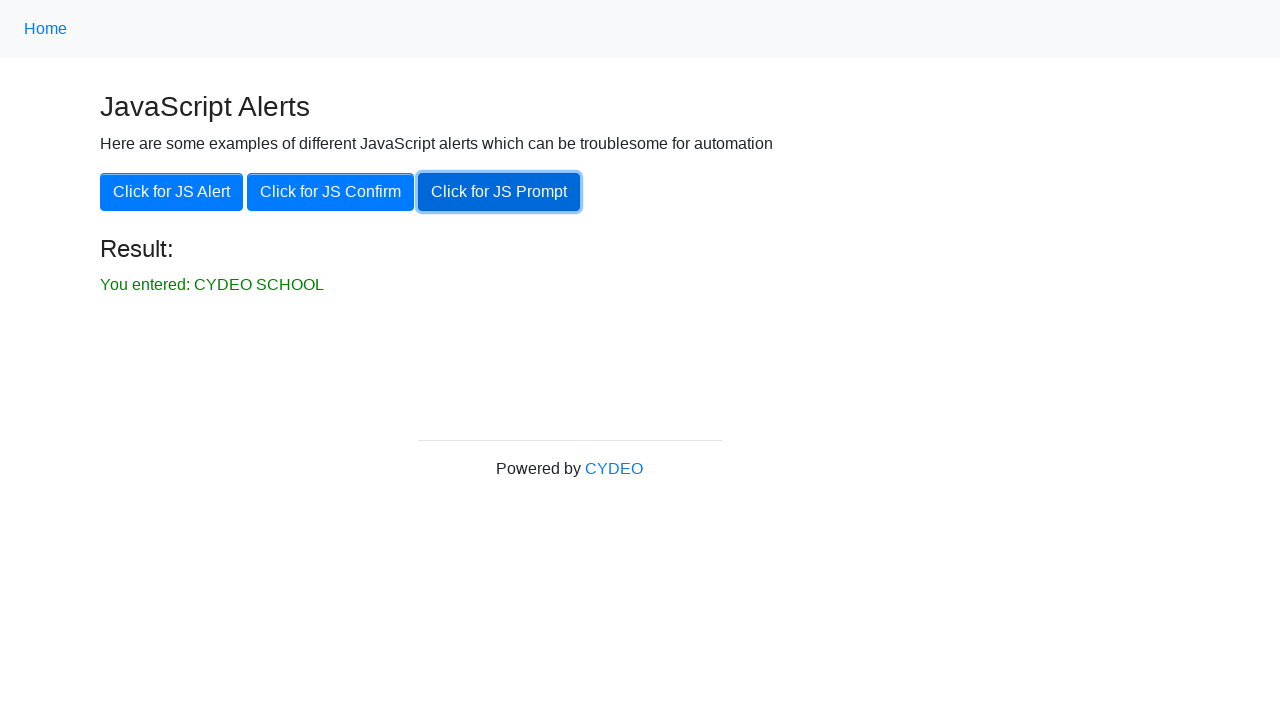